Navigates to the A/B Test page and verifies the heading text displays "A/B Test Control"

Starting URL: https://the-internet.herokuapp.com/

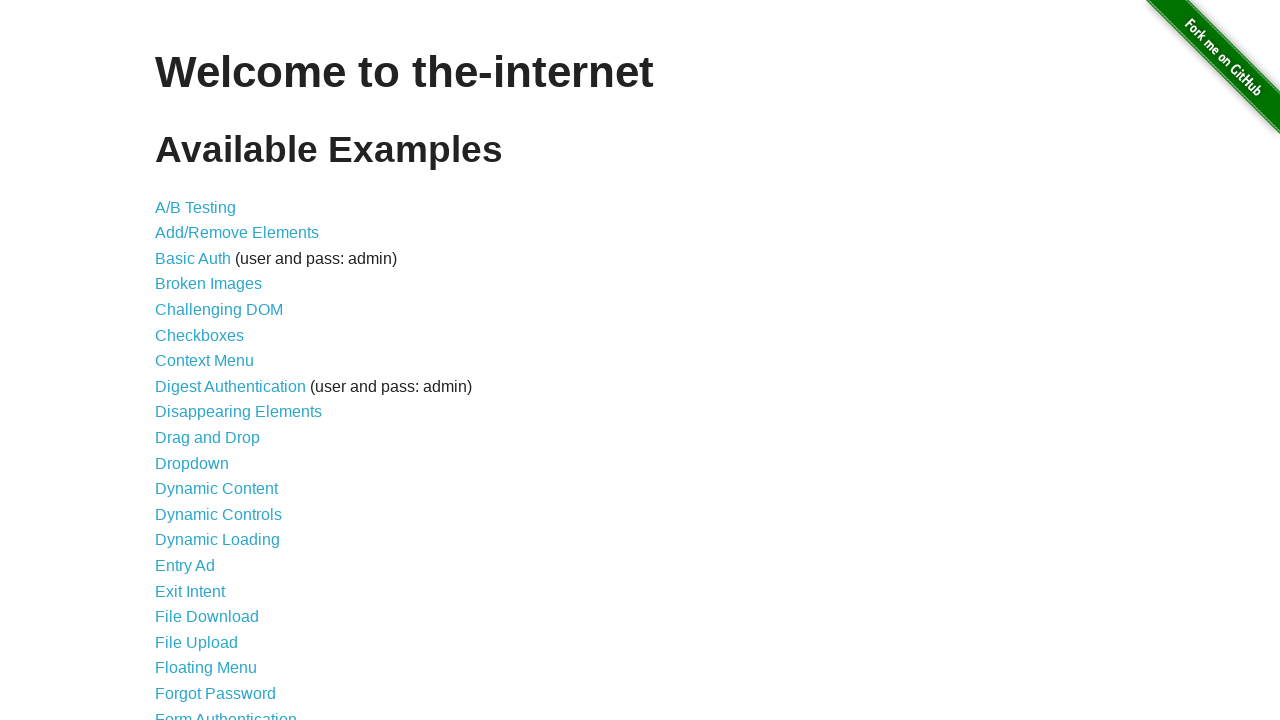

Clicked on A/B Testing link at (196, 207) on a[href='/abtest']
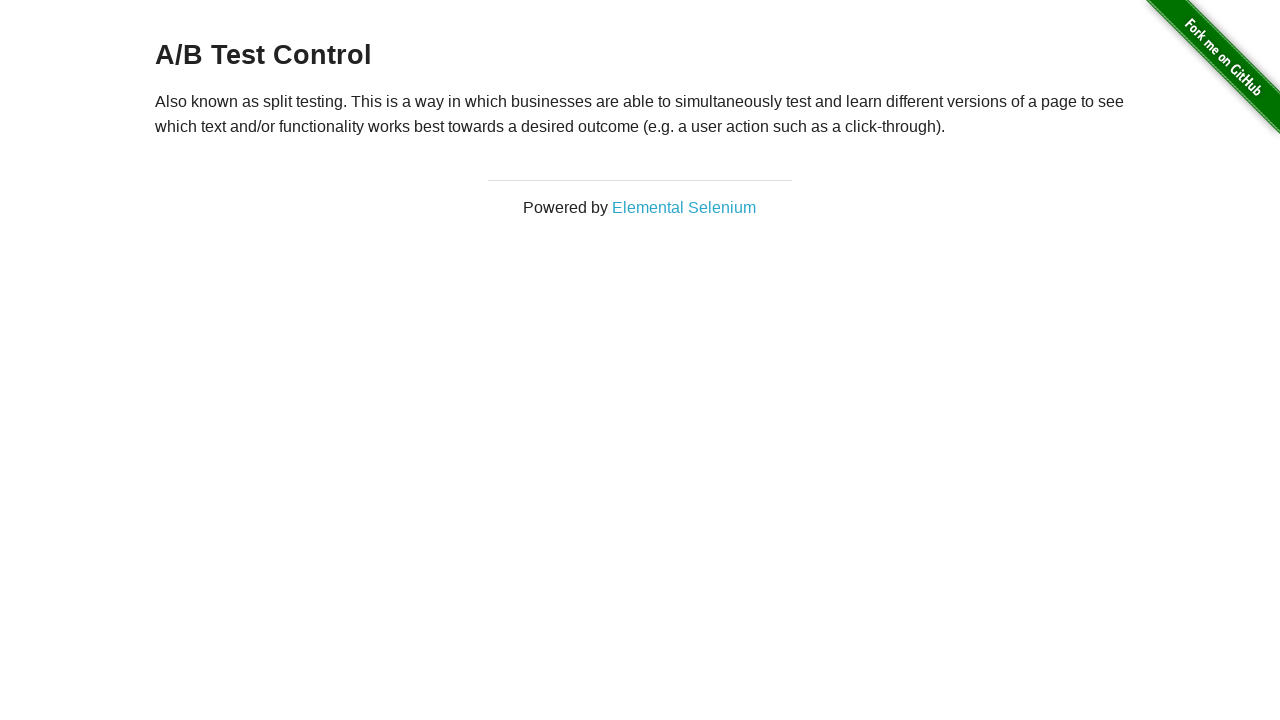

Located h3 heading element
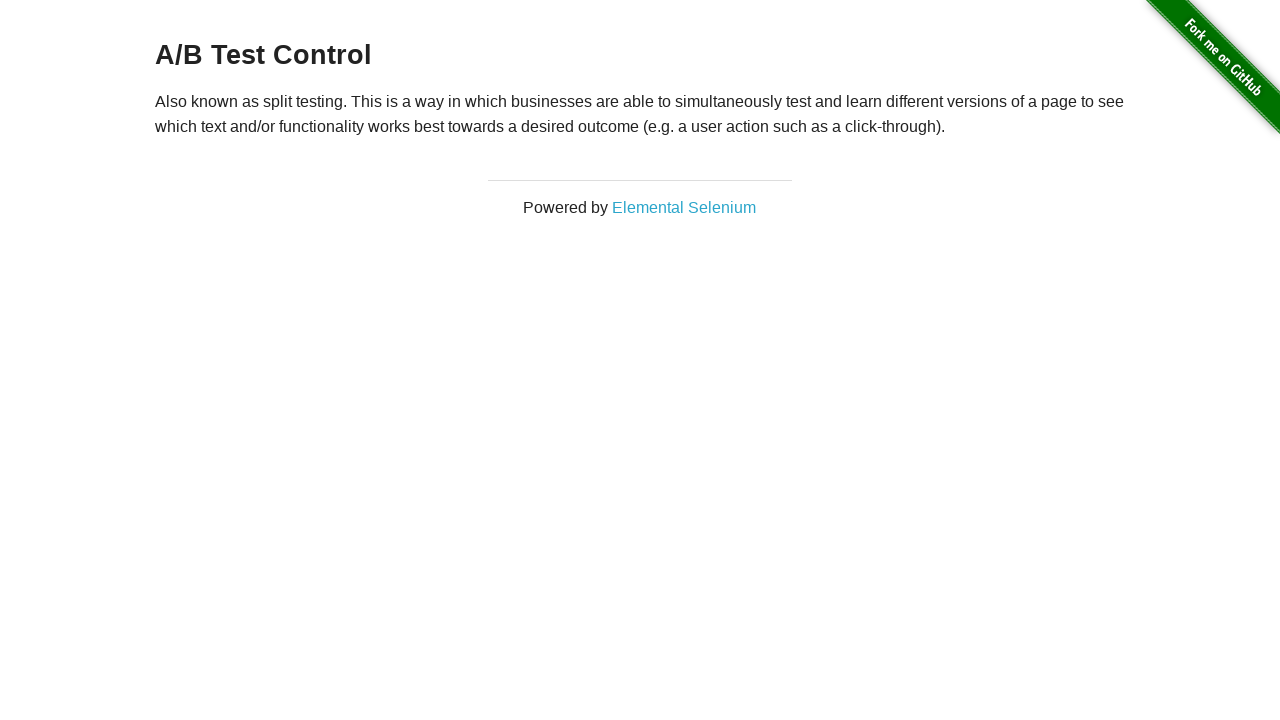

Waited for h3 heading to load
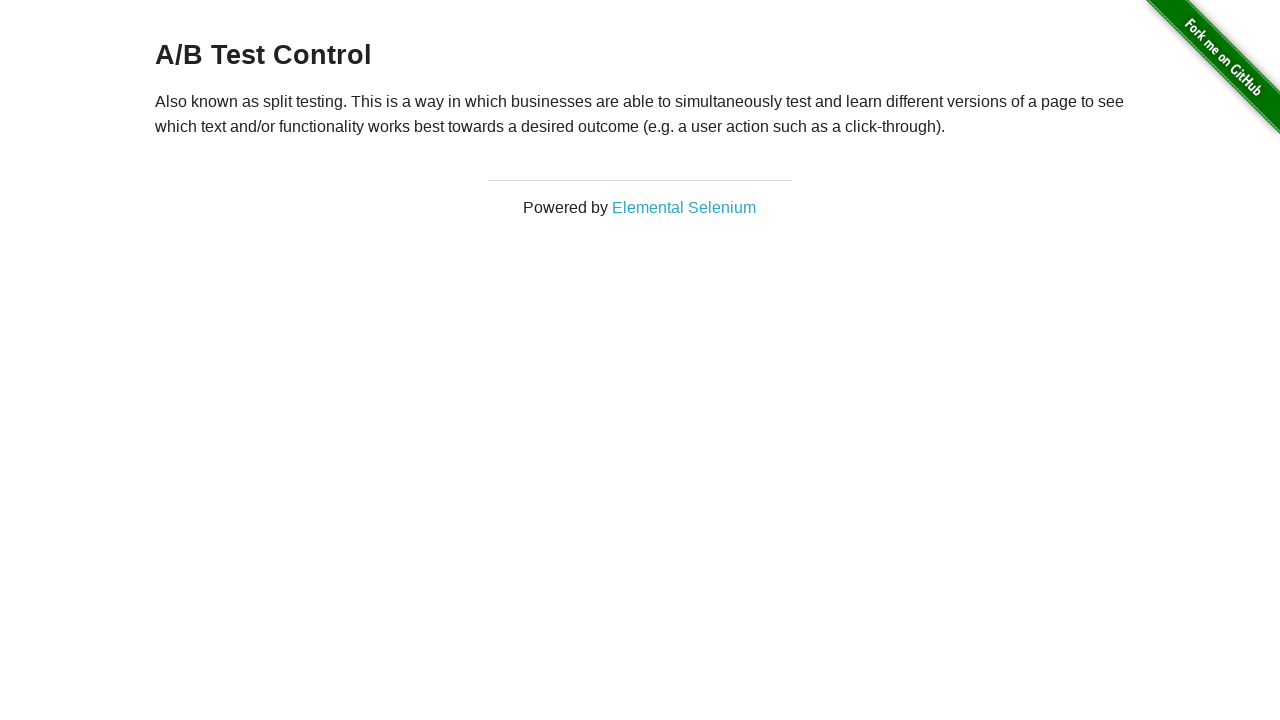

Verified heading text contains 'A/B Test Control'
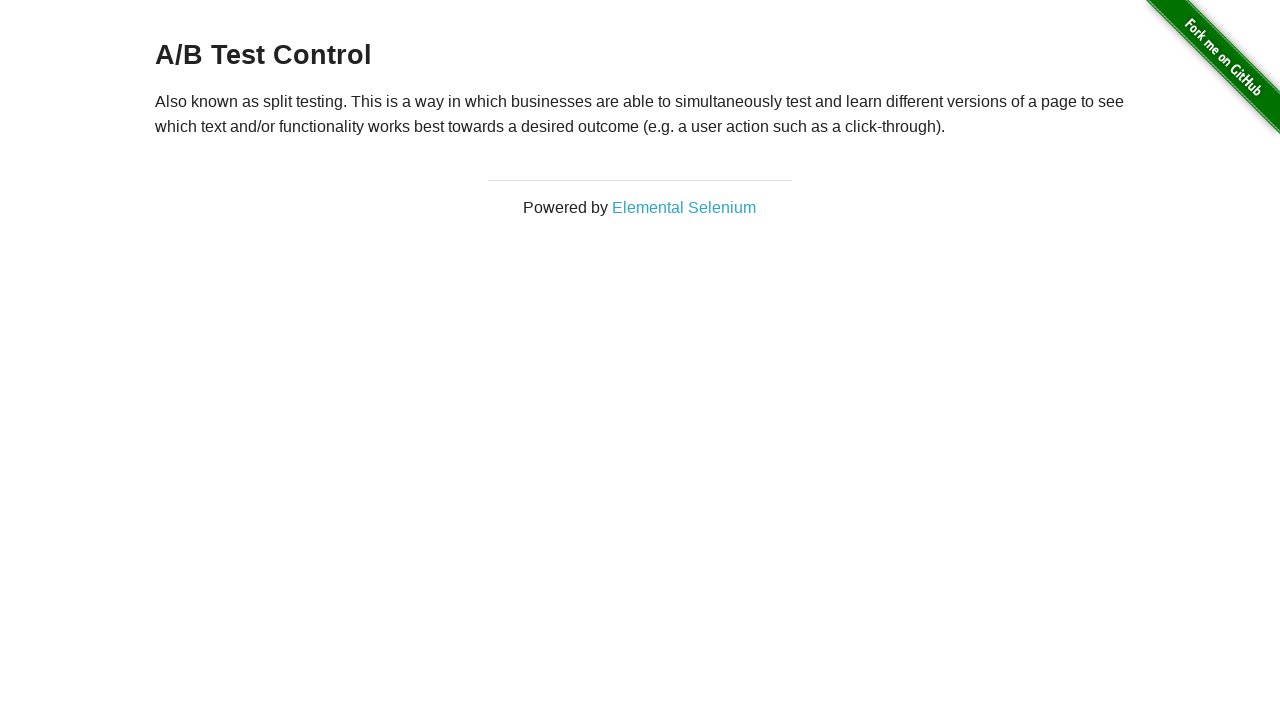

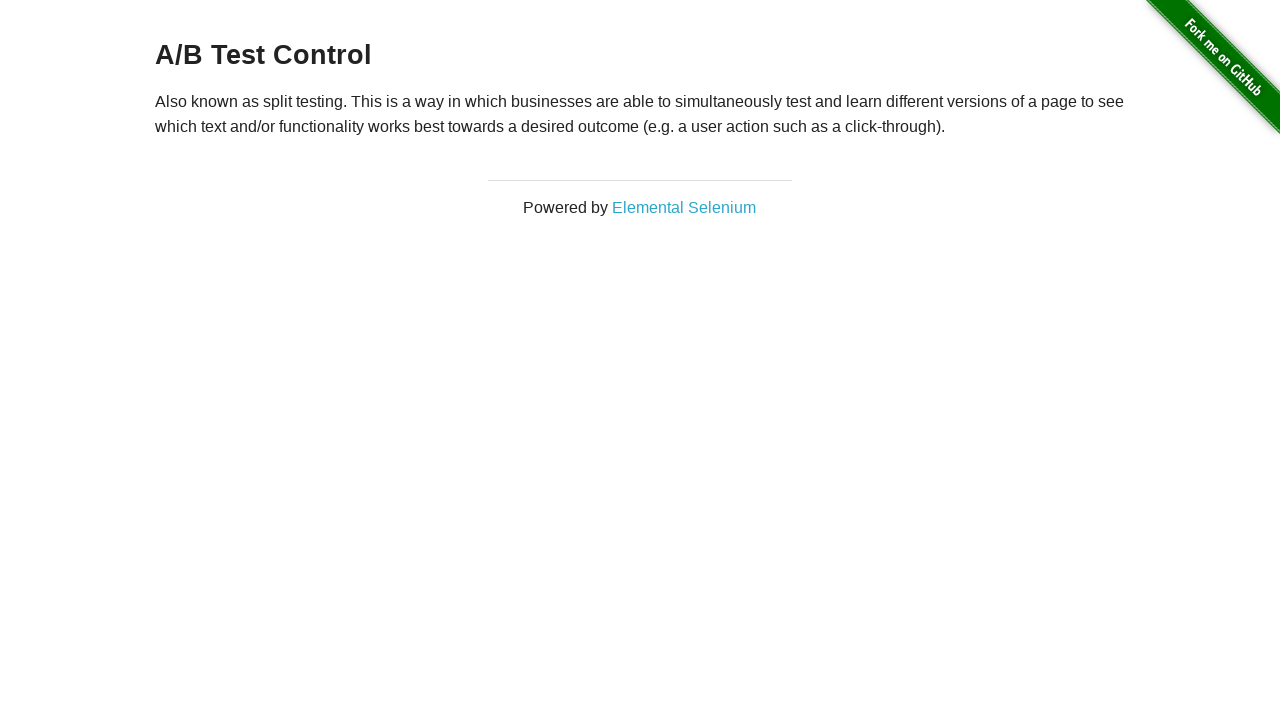